Tests alert functionality on a demo page by triggering JavaScript alerts and accepting them

Starting URL: https://demoqa.com/alerts

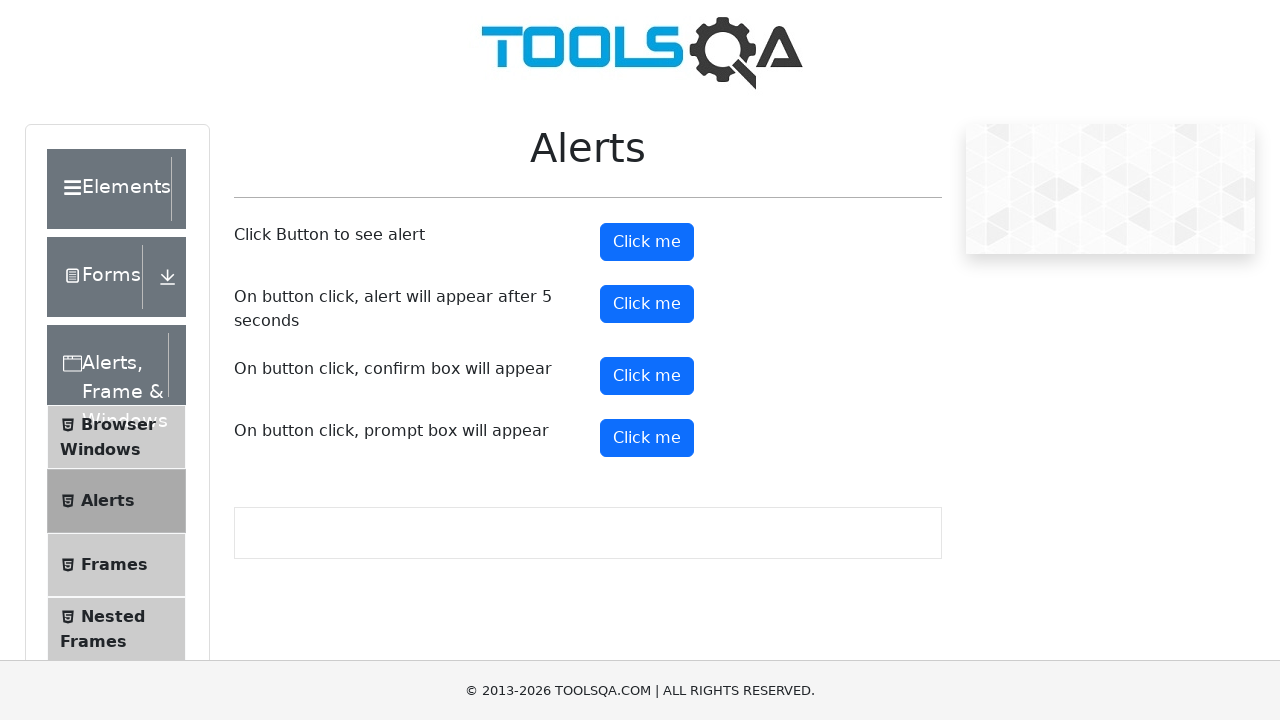

Clicked alert button to trigger first JavaScript alert at (647, 242) on button#alertButton
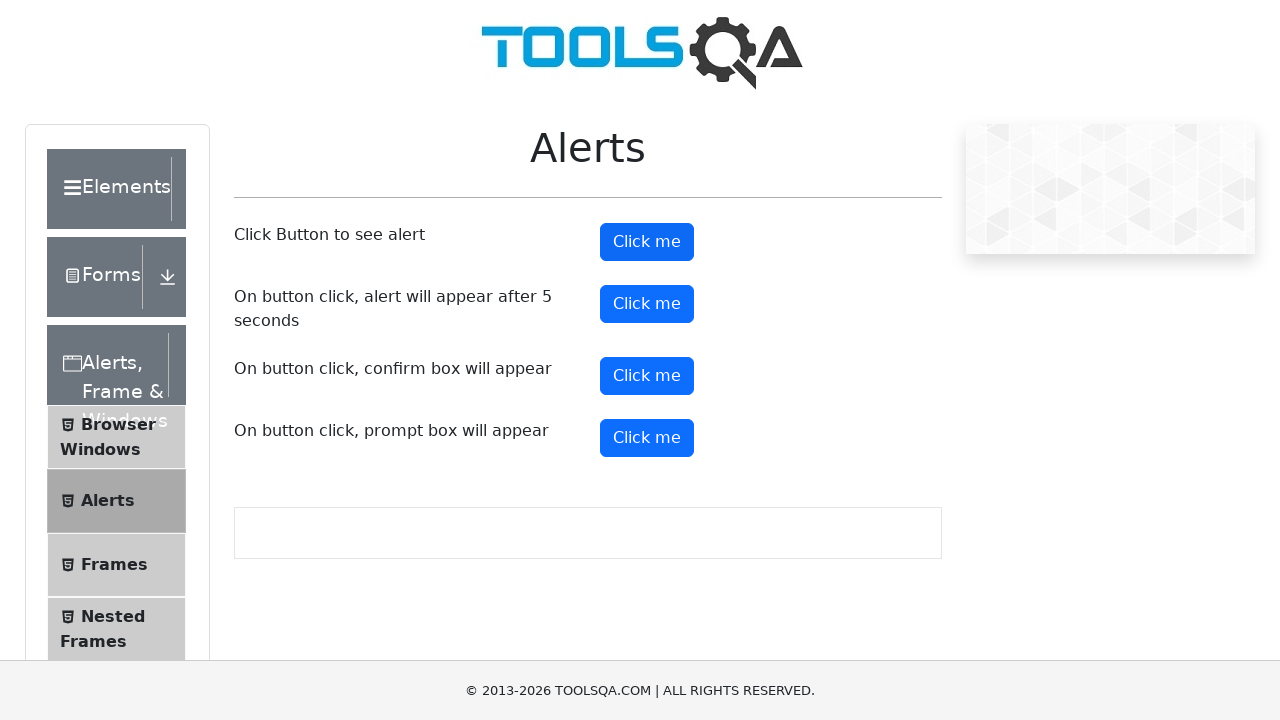

Set up dialog handler to automatically accept alerts
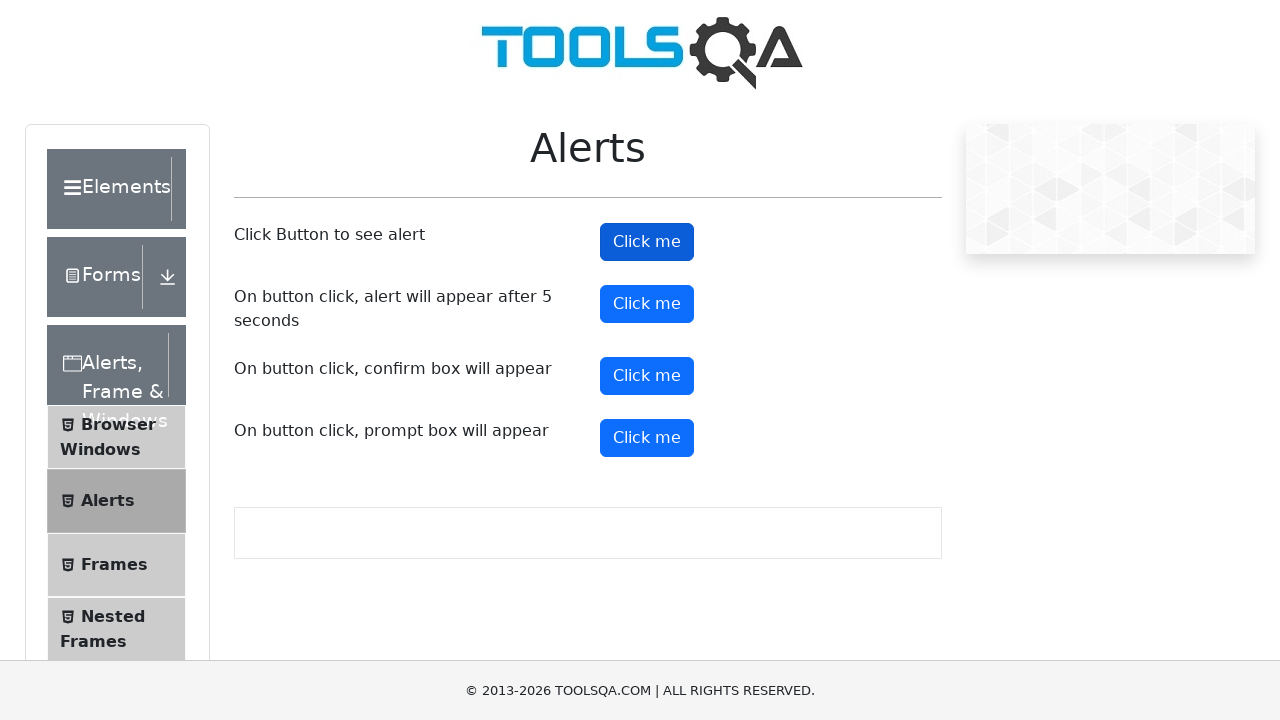

Clicked alert button again to trigger second JavaScript alert at (647, 242) on button#alertButton
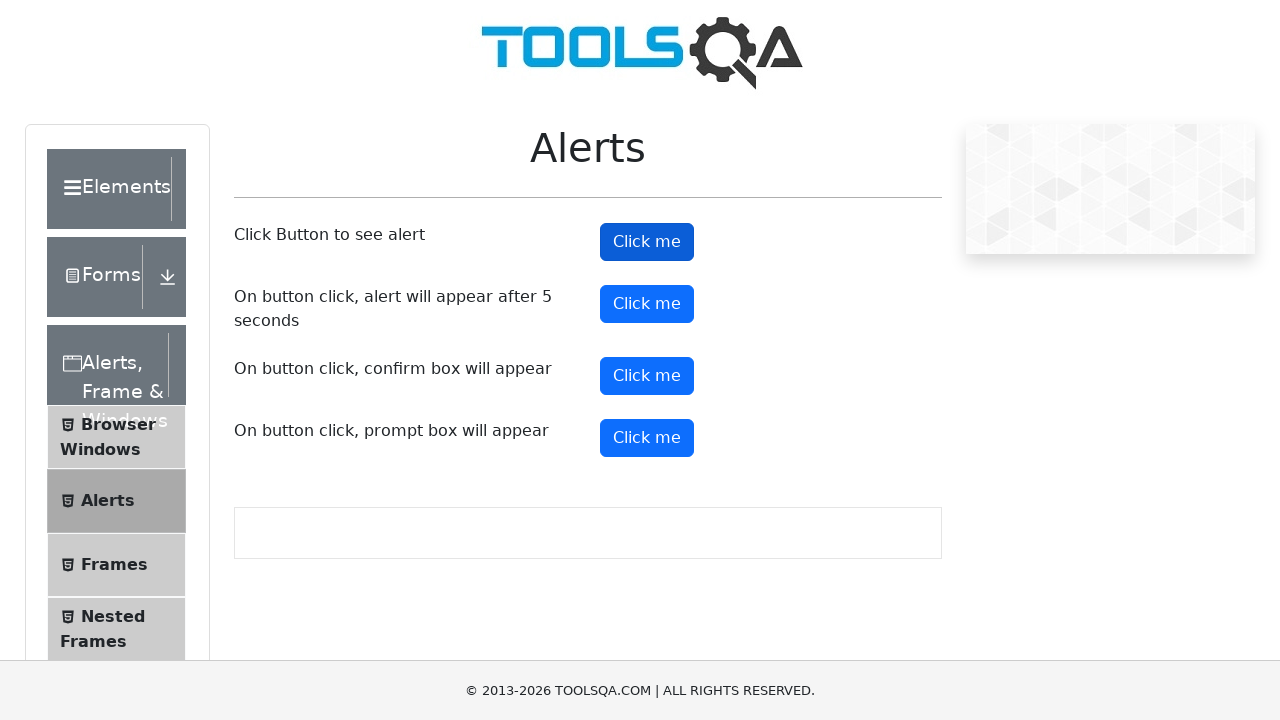

Waited for alert to be handled automatically
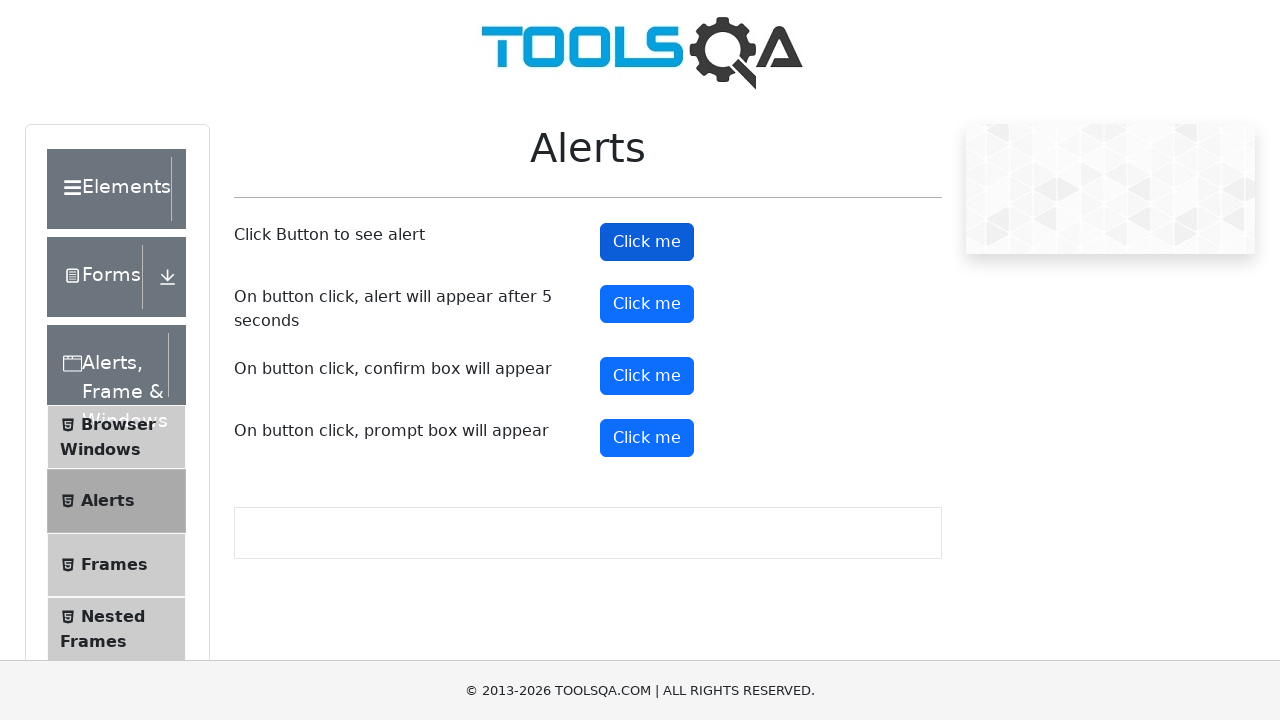

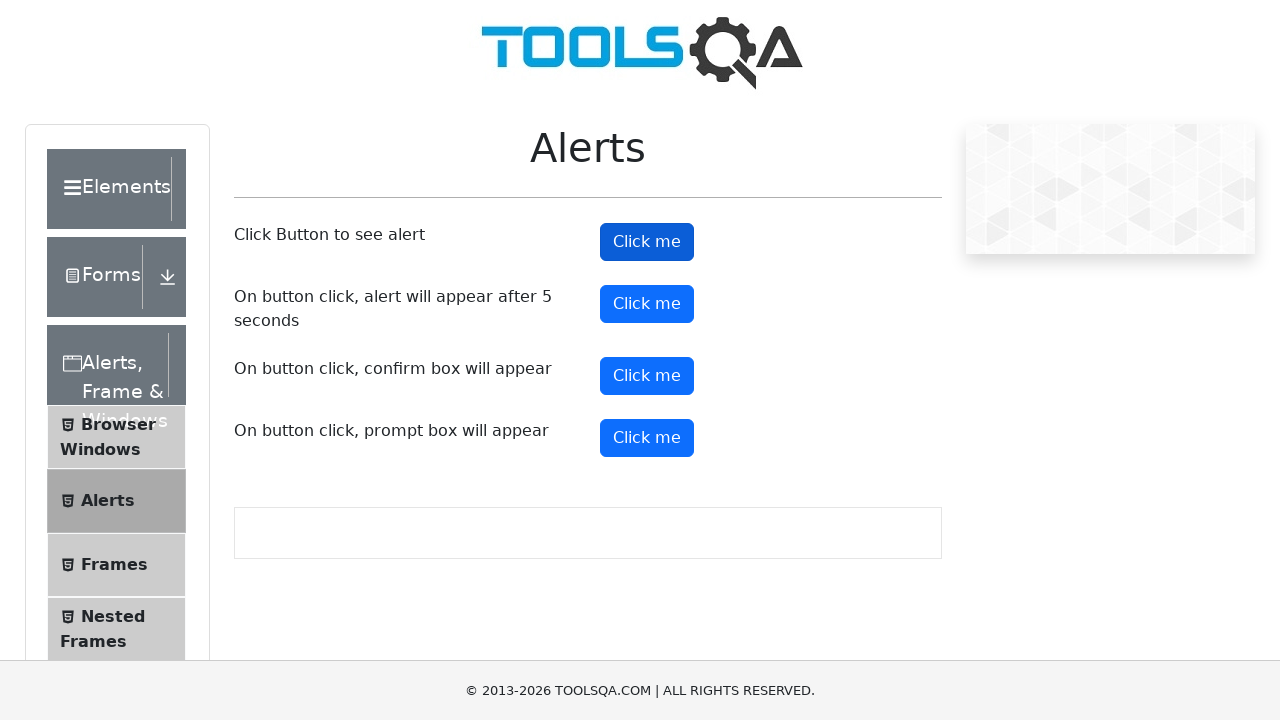